Tests form validation by entering an invalid email address and verifying the form is not submitted

Starting URL: https://demoqa.com/automation-practice-form

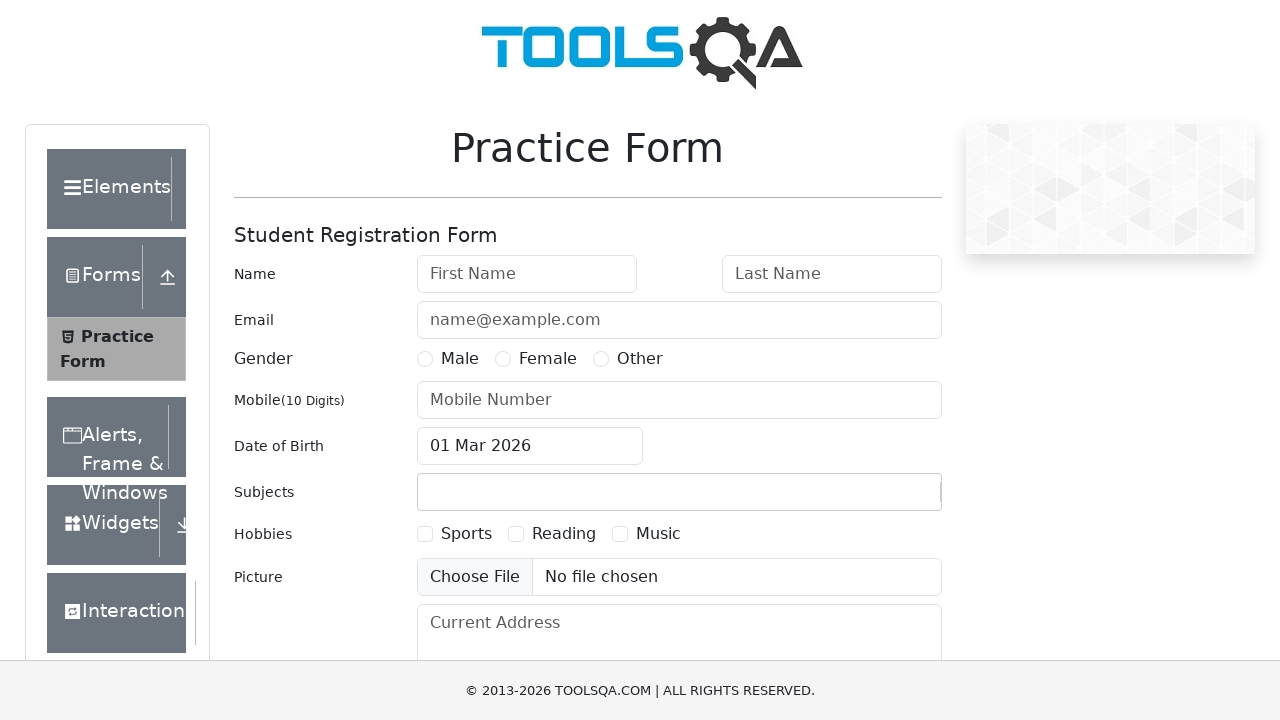

Filled first name field with 'John' on #firstName
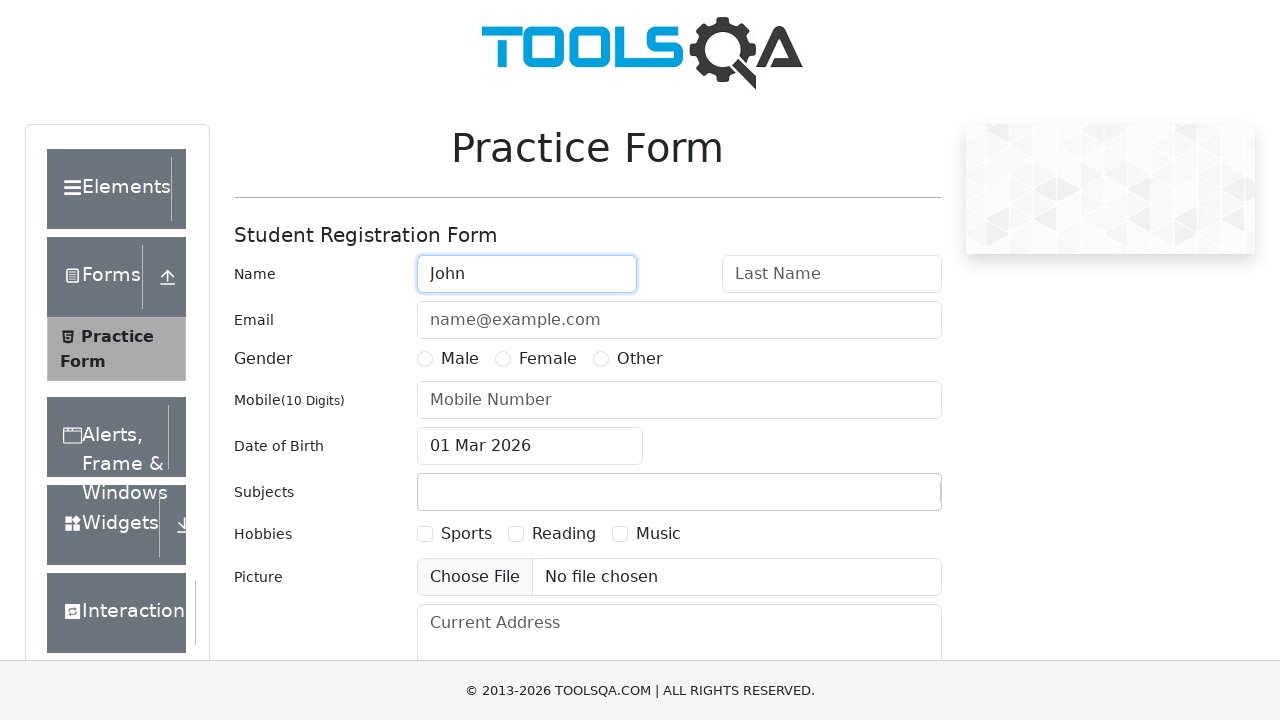

Filled last name field with 'Doe' on #lastName
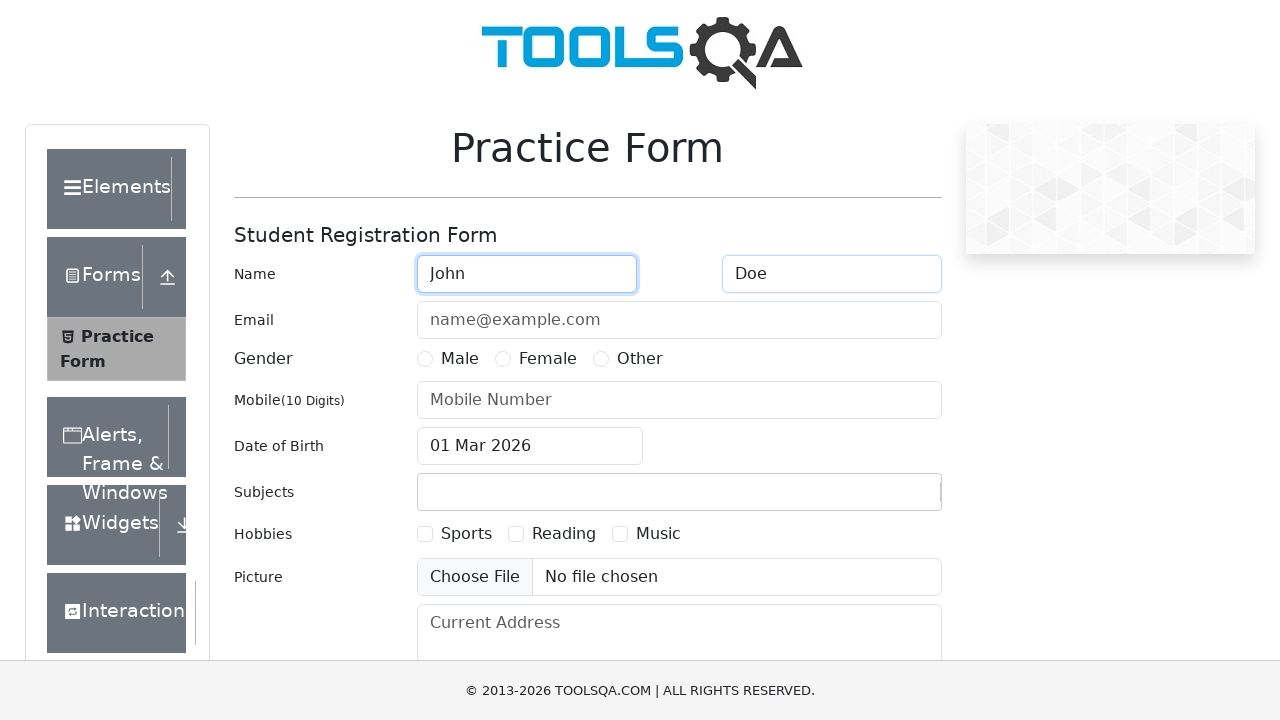

Filled email field with invalid email '@#$' on #userEmail
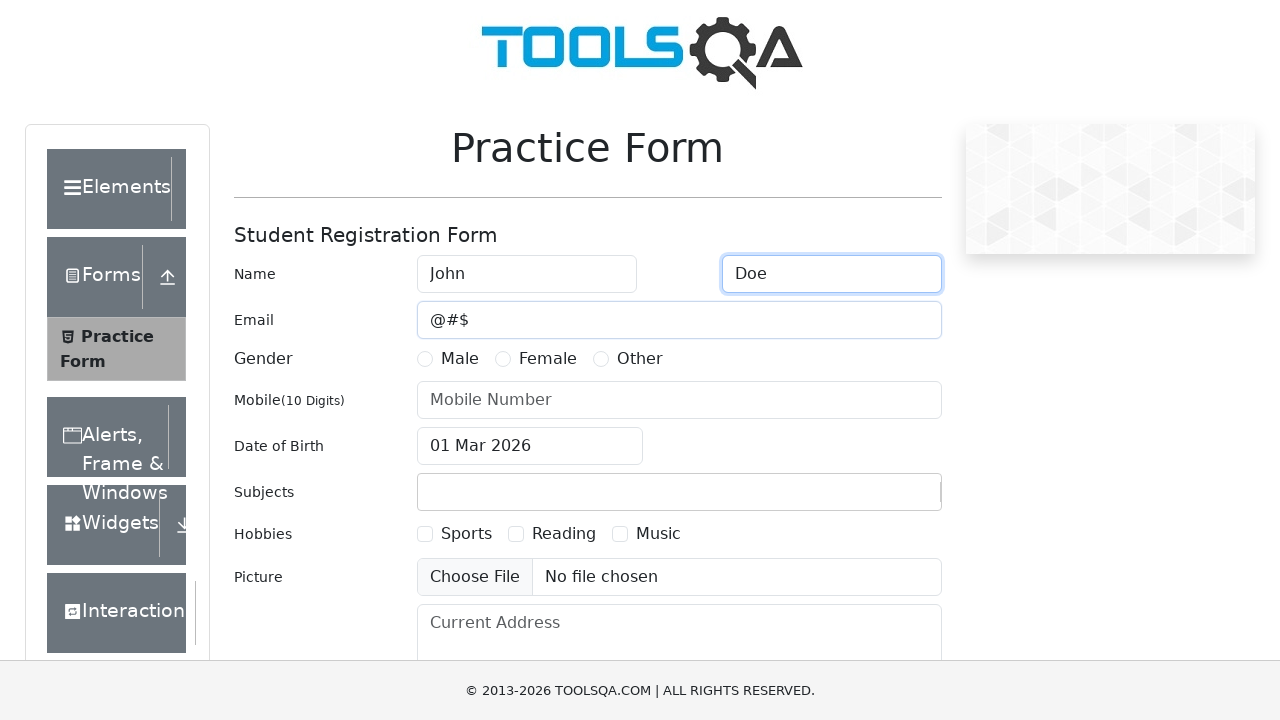

Selected Male gender option at (460, 359) on xpath=//label[contains(text(),'Male')]
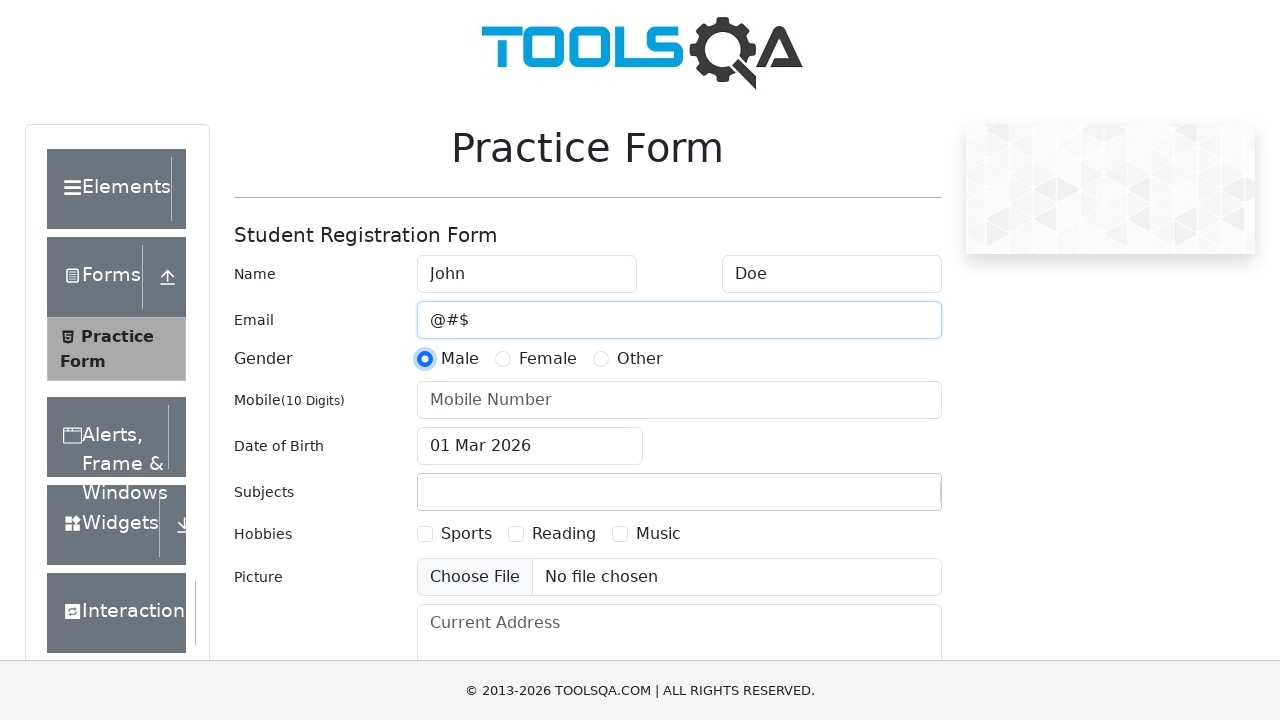

Filled mobile number field with '1234567890' on #userNumber
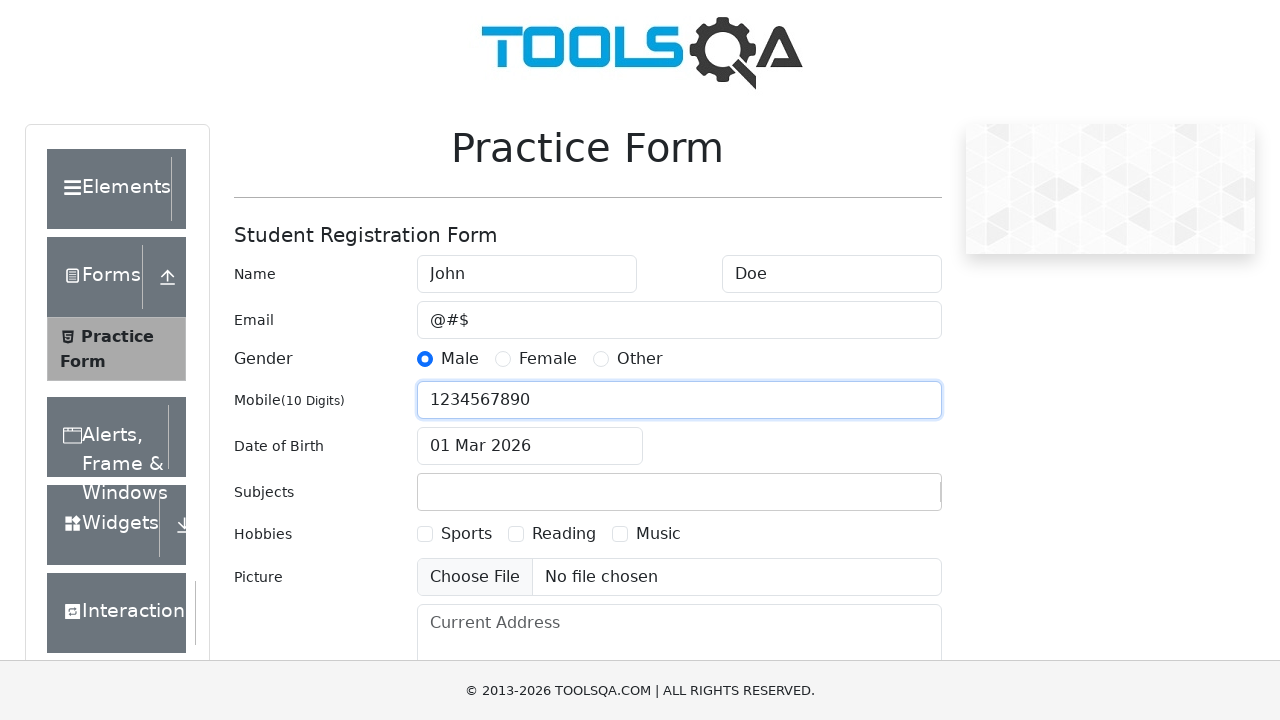

Filled current address field with 'Vysokoskolska 253, Kosice 040 01' on #currentAddress
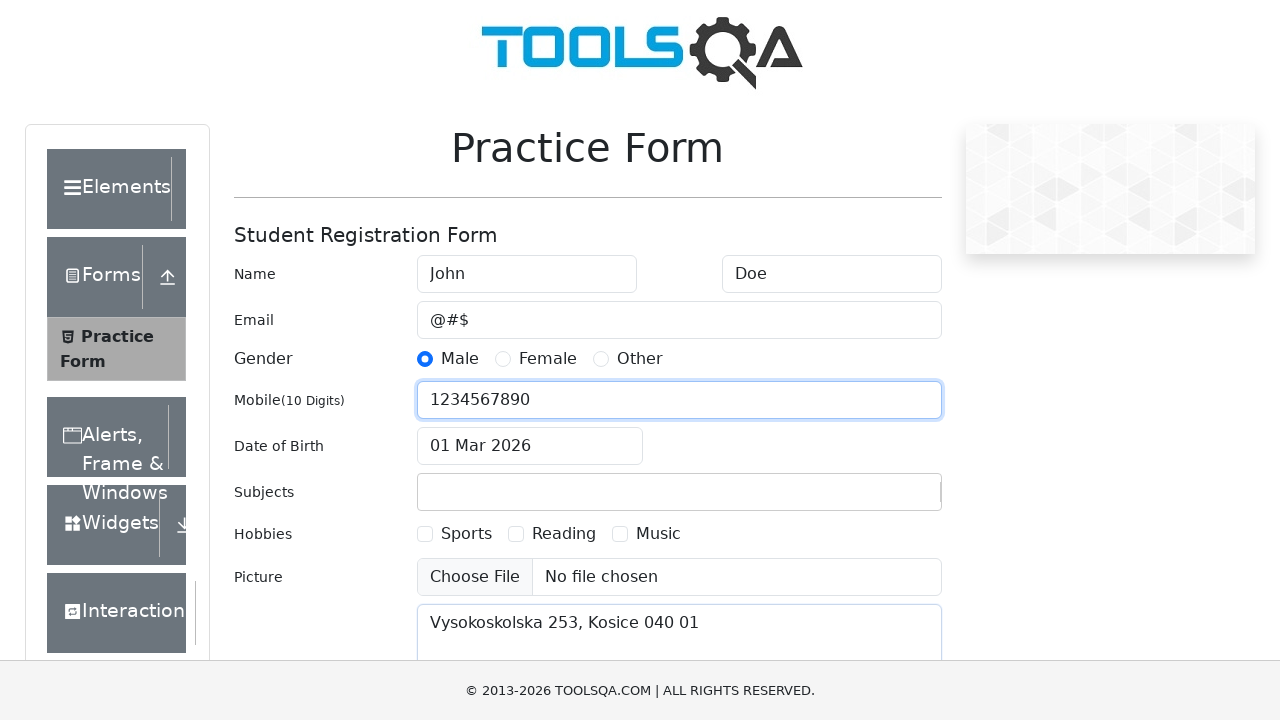

Selected Sports hobby option at (466, 534) on xpath=//label[contains(text(),'Sports')]
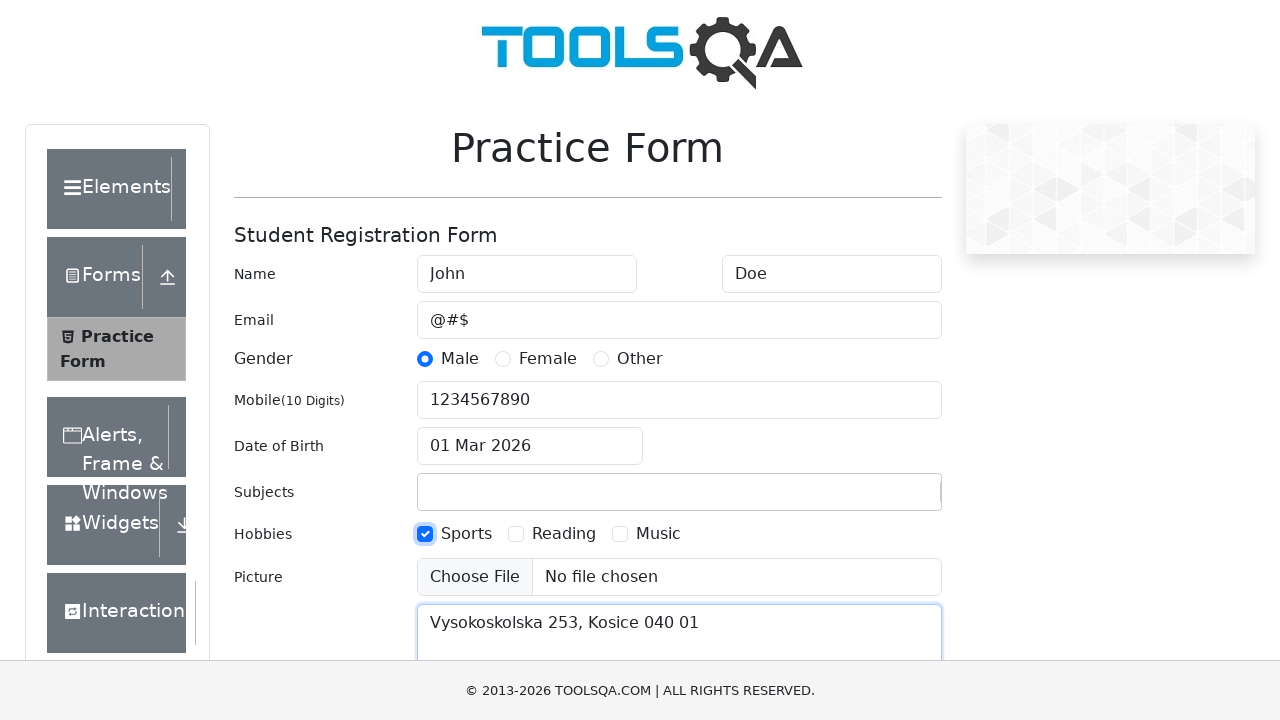

Pressed Enter on submit button to attempt form submission on #submit
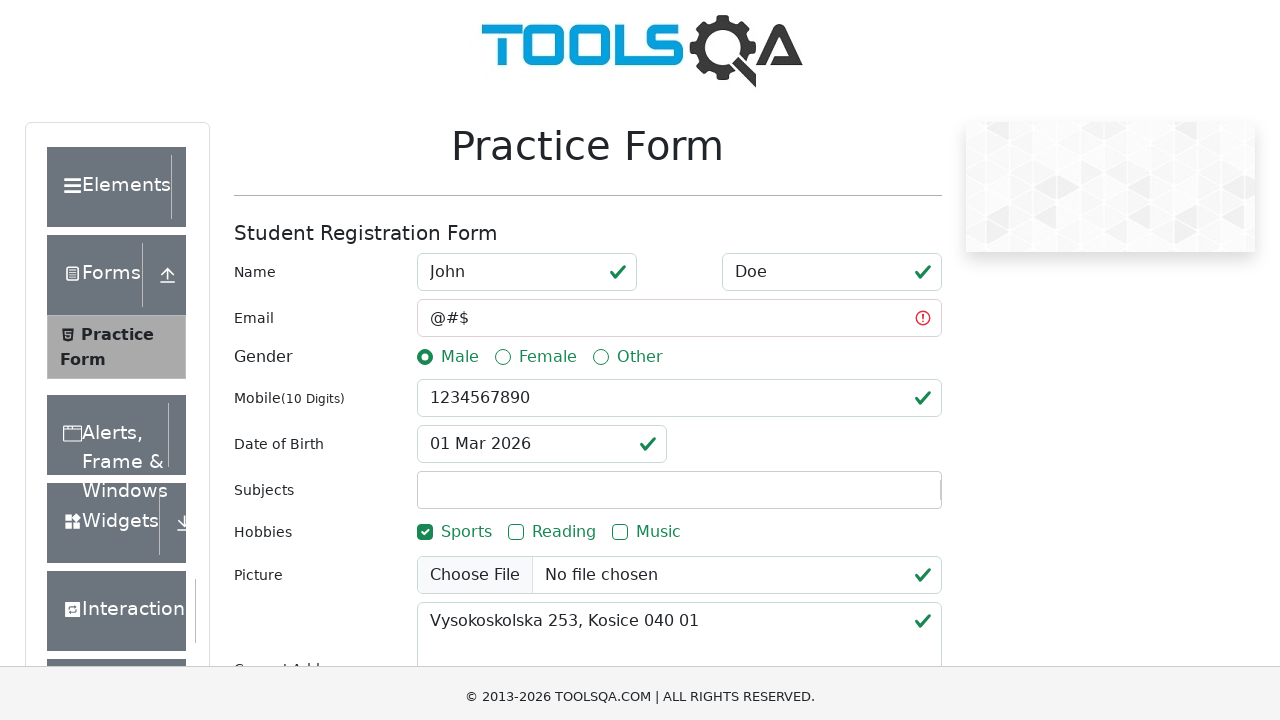

Waited 500ms for form validation and modal response
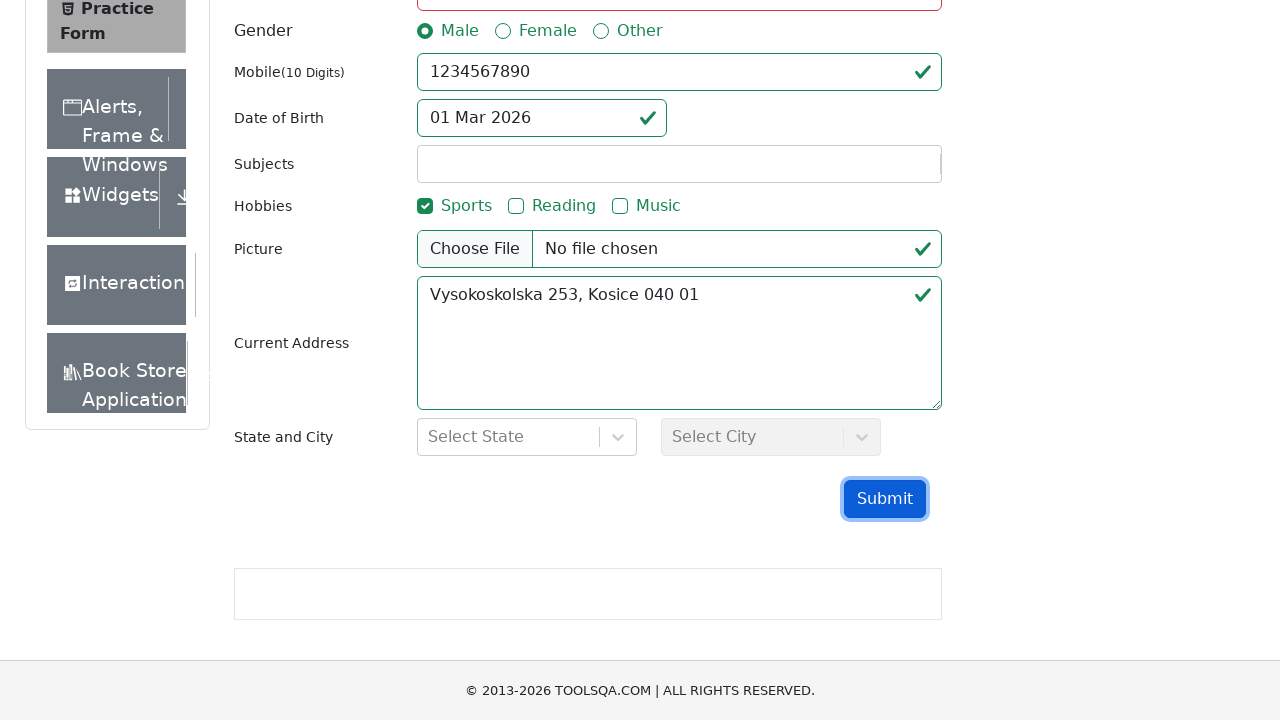

Verified that success modal did not appear - form validation correctly rejected invalid email
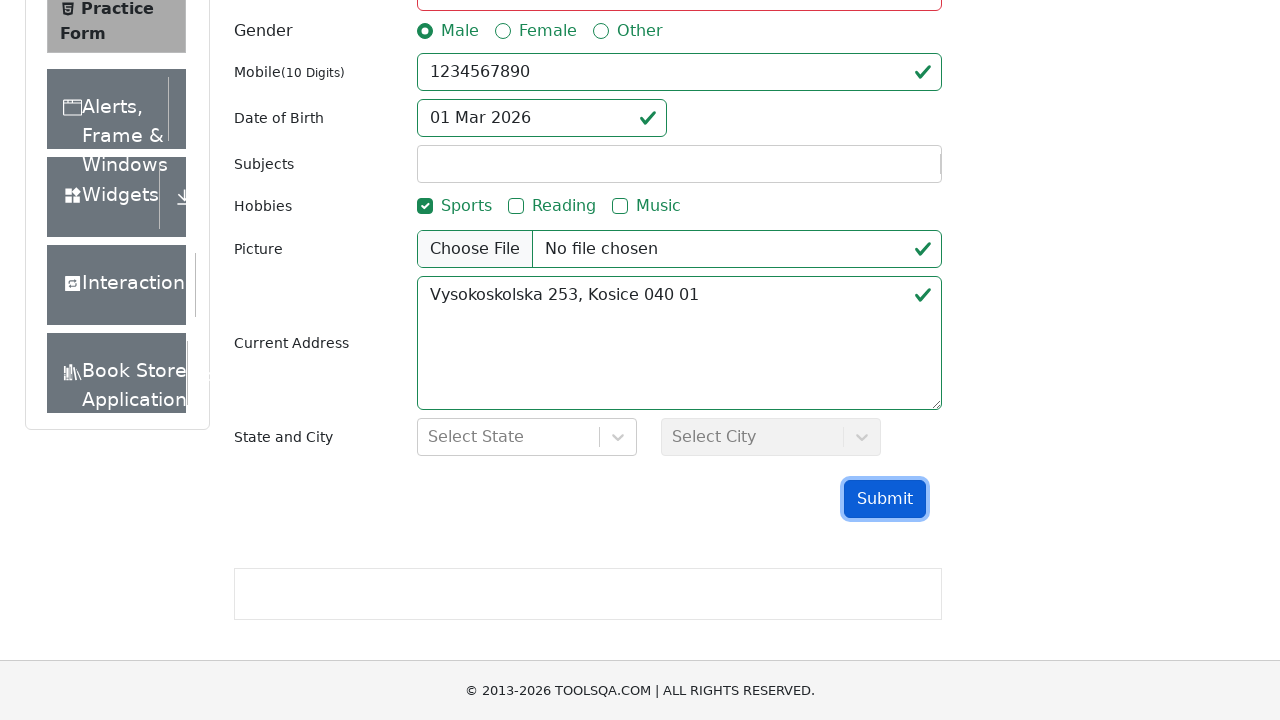

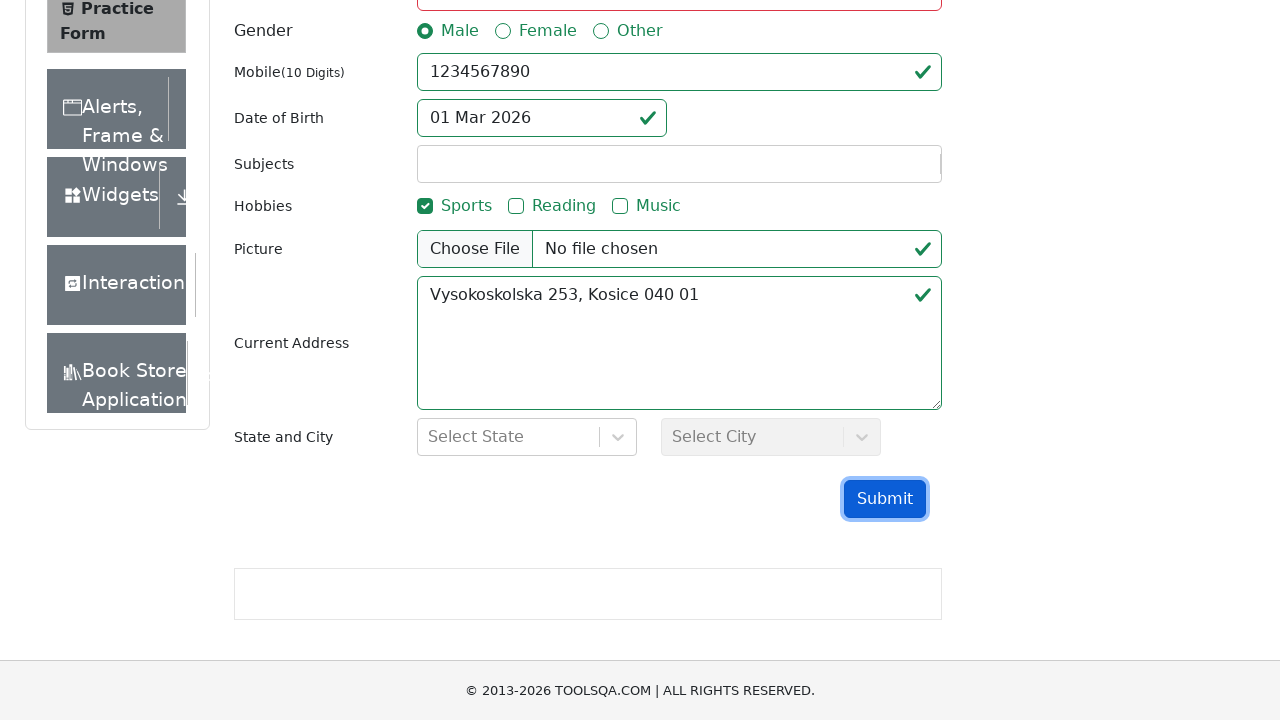